Tests clicking a button with dynamic ID by locating it through its text content

Starting URL: http://uitestingplayground.com/dynamicid

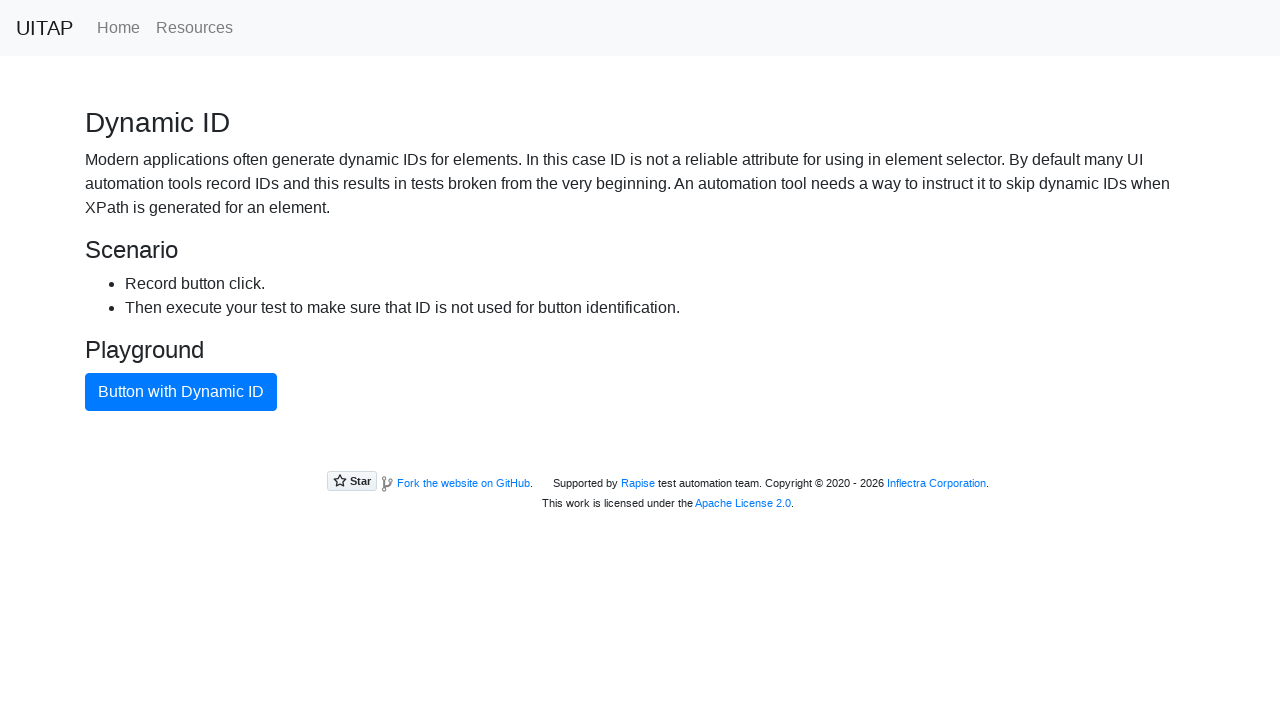

Navigated to dynamic ID button test page
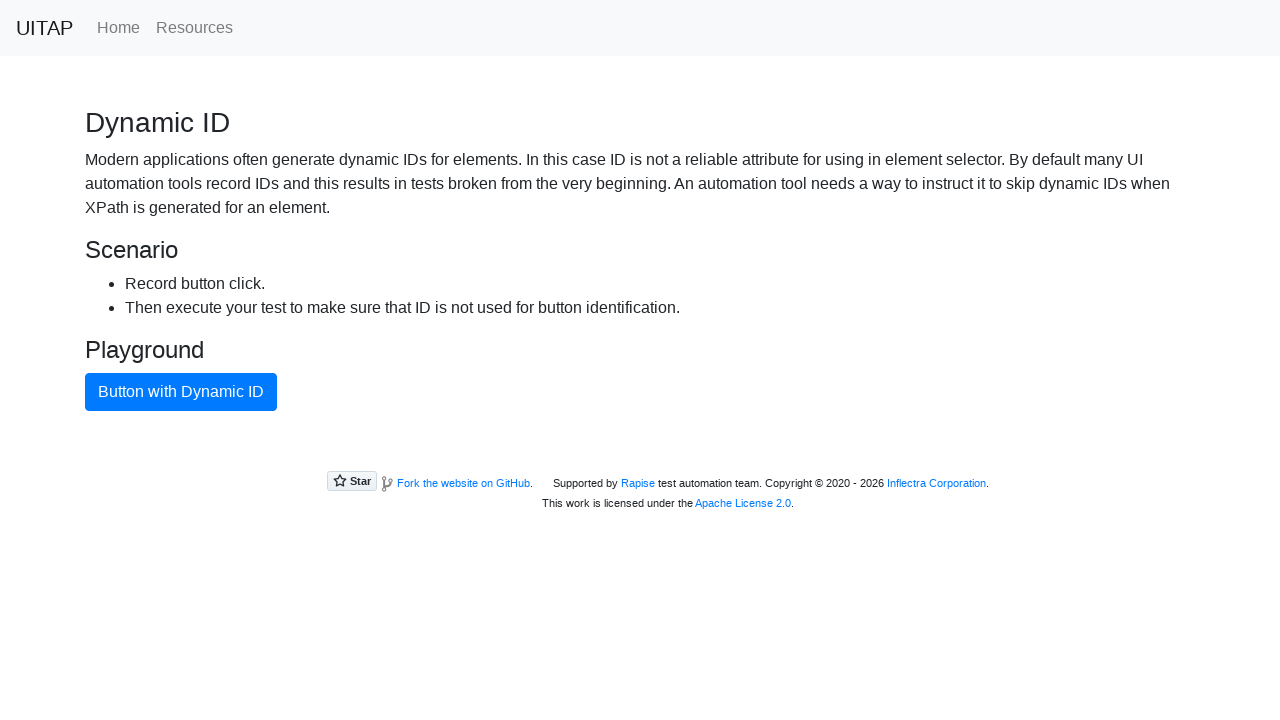

Clicked button with dynamic ID using text content at (181, 392) on button:has-text('Button with Dynamic ID')
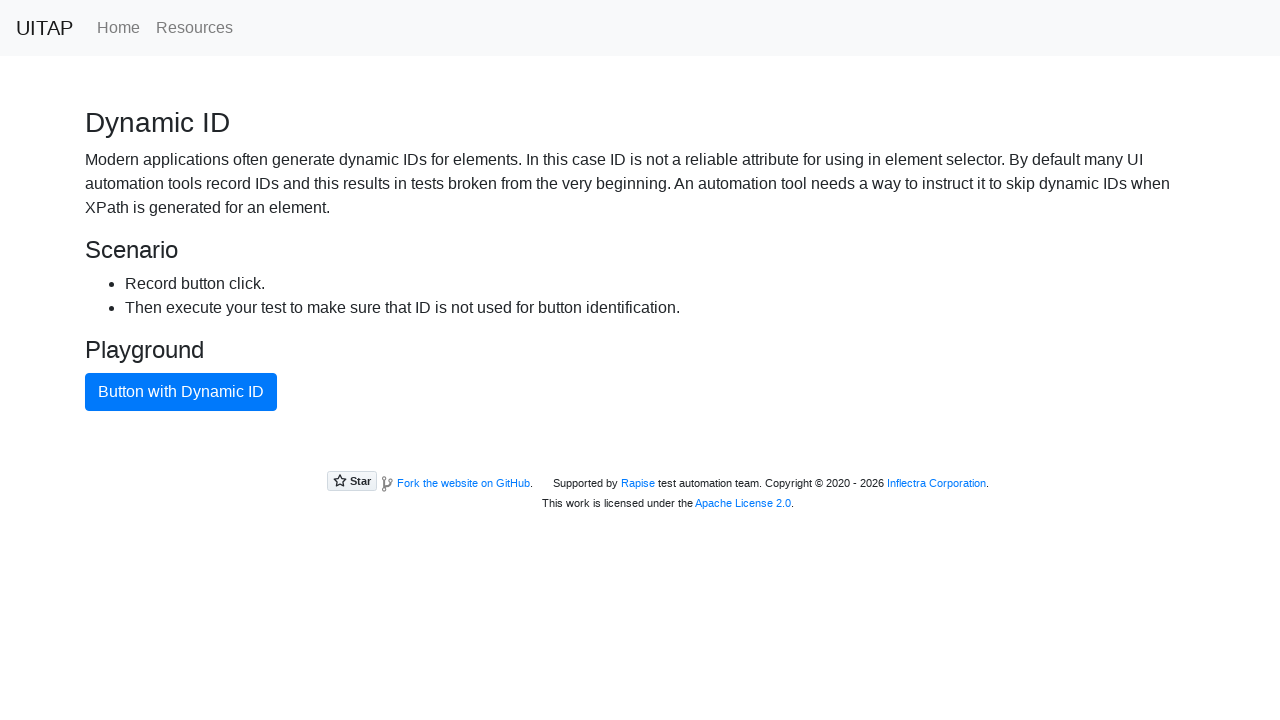

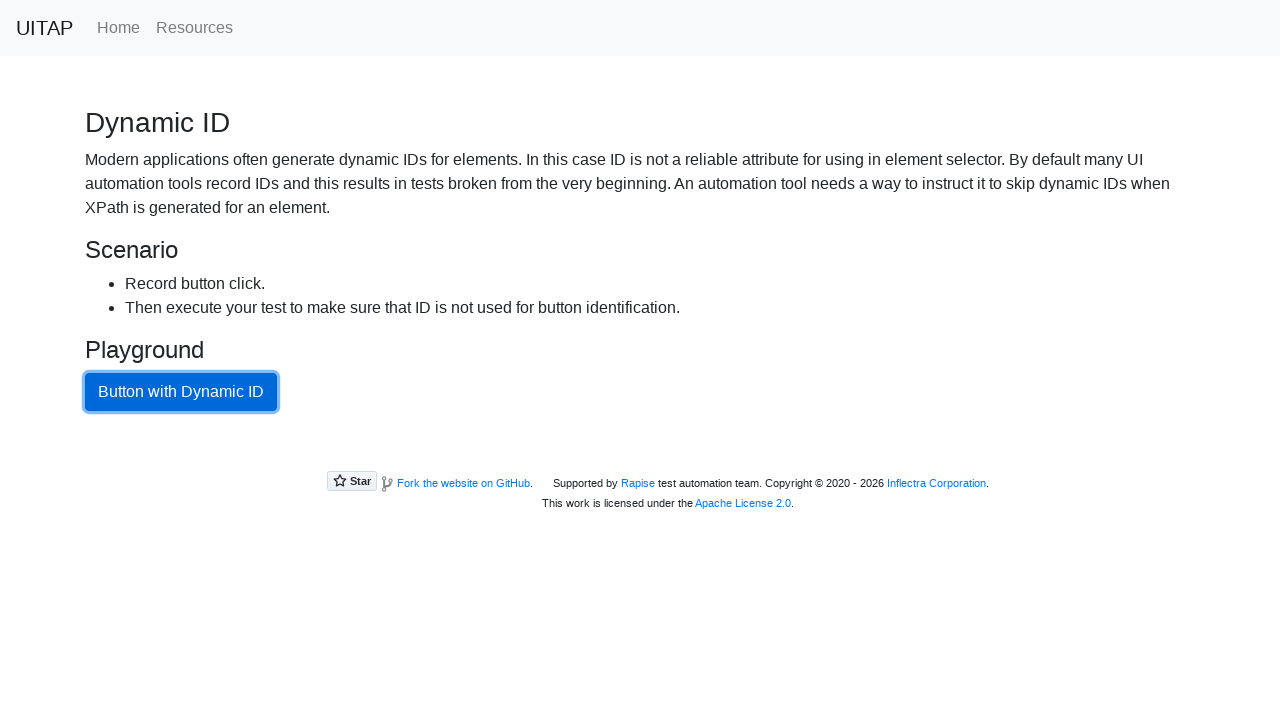